Navigates to ToolsQA website and verifies that navigation links are present on the page

Starting URL: https://toolsqa.com/

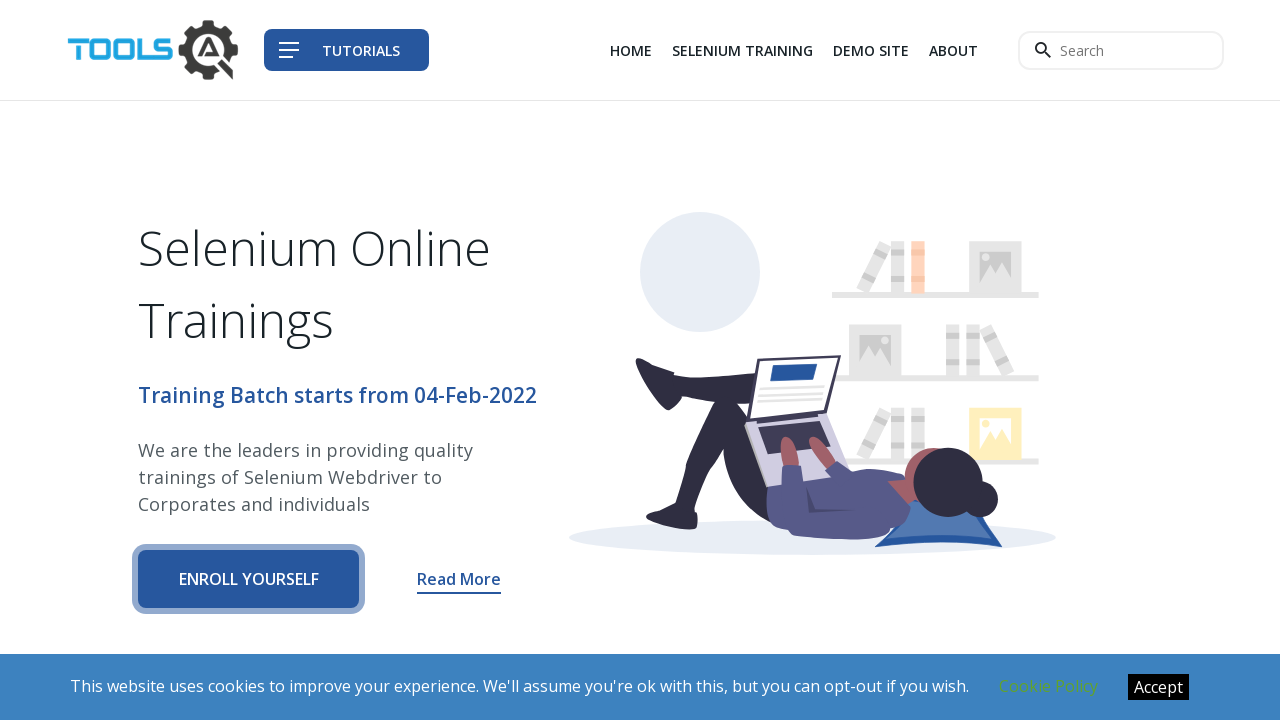

Navigated to ToolsQA website
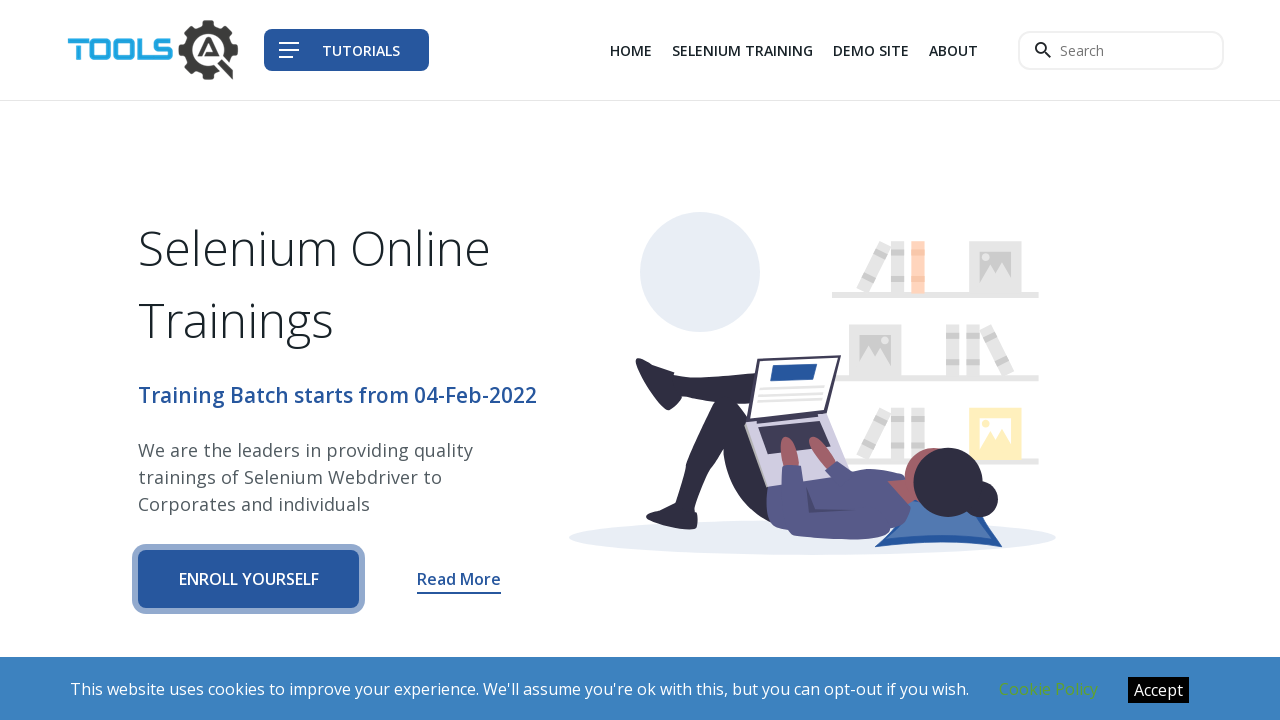

Waited for navigation links to load on the page
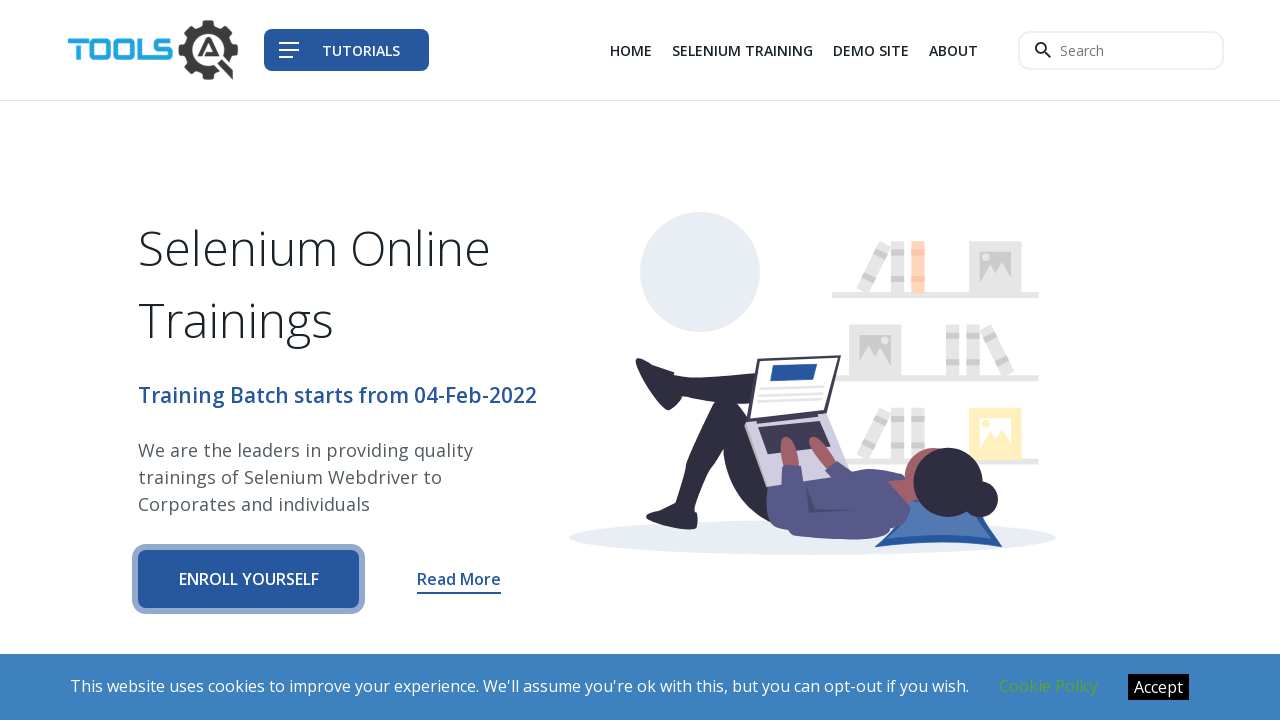

Located all navigation links on the page
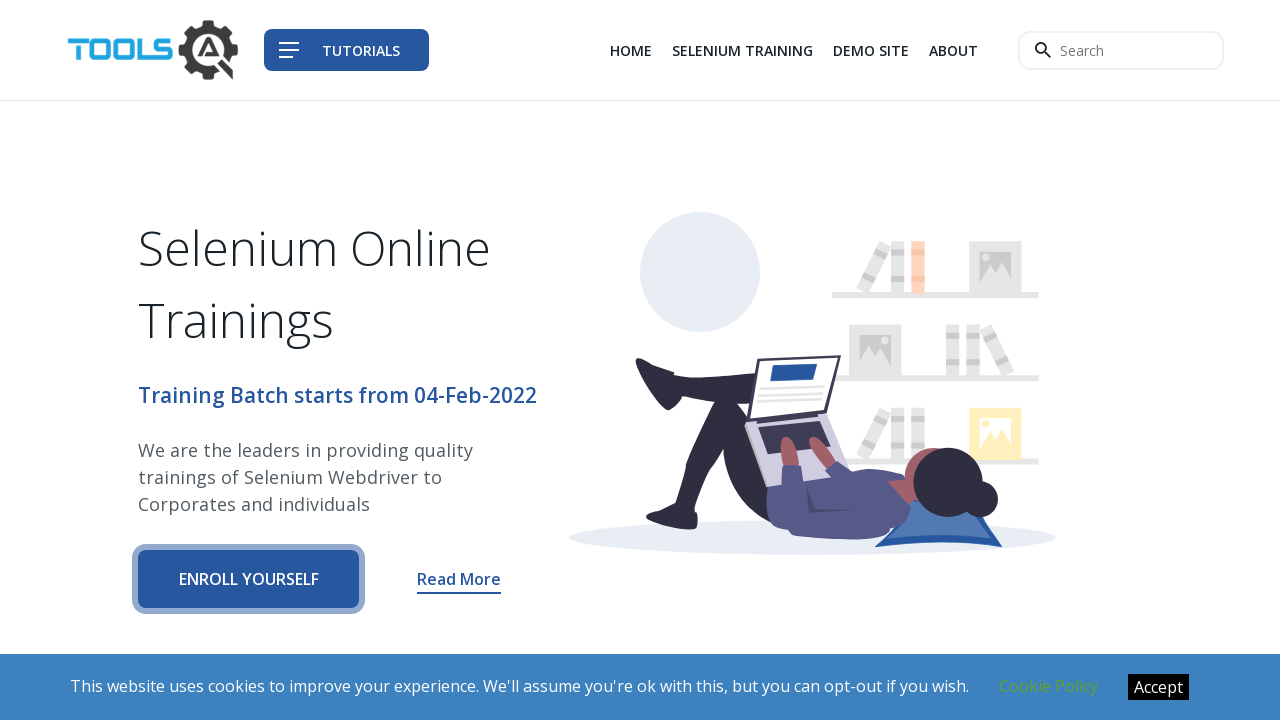

Verified that 107 navigation links are present on the page
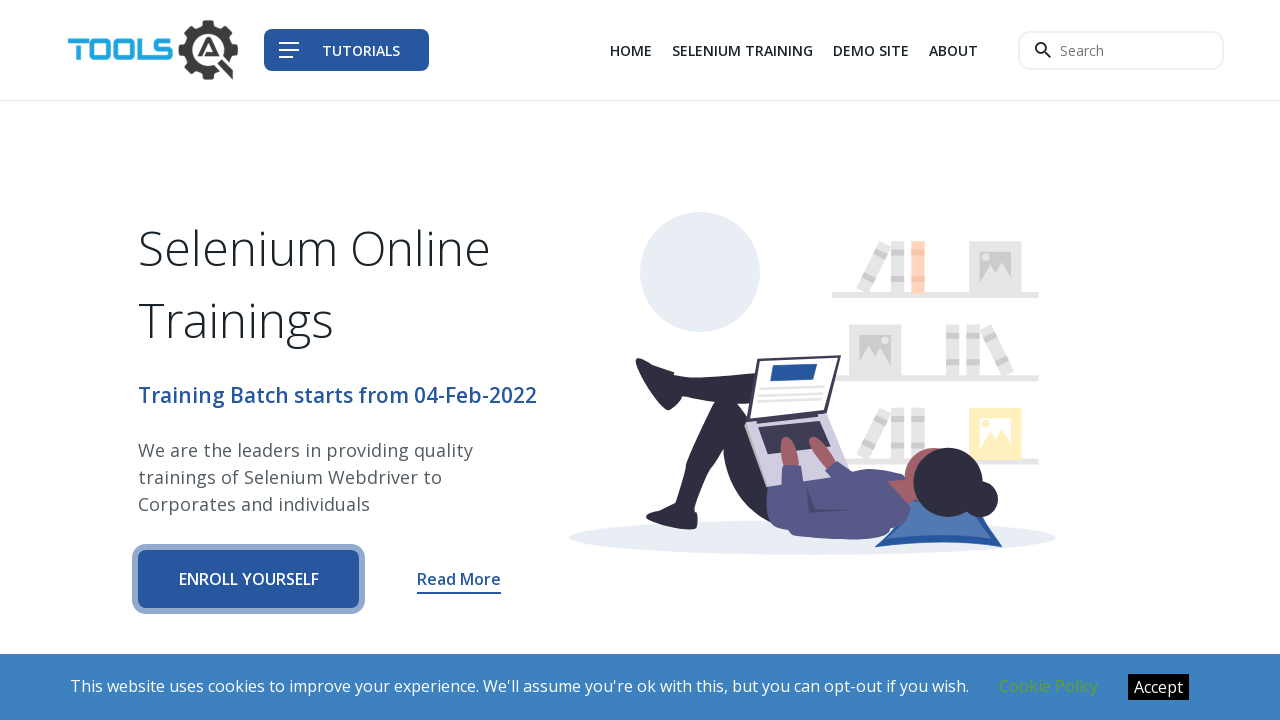

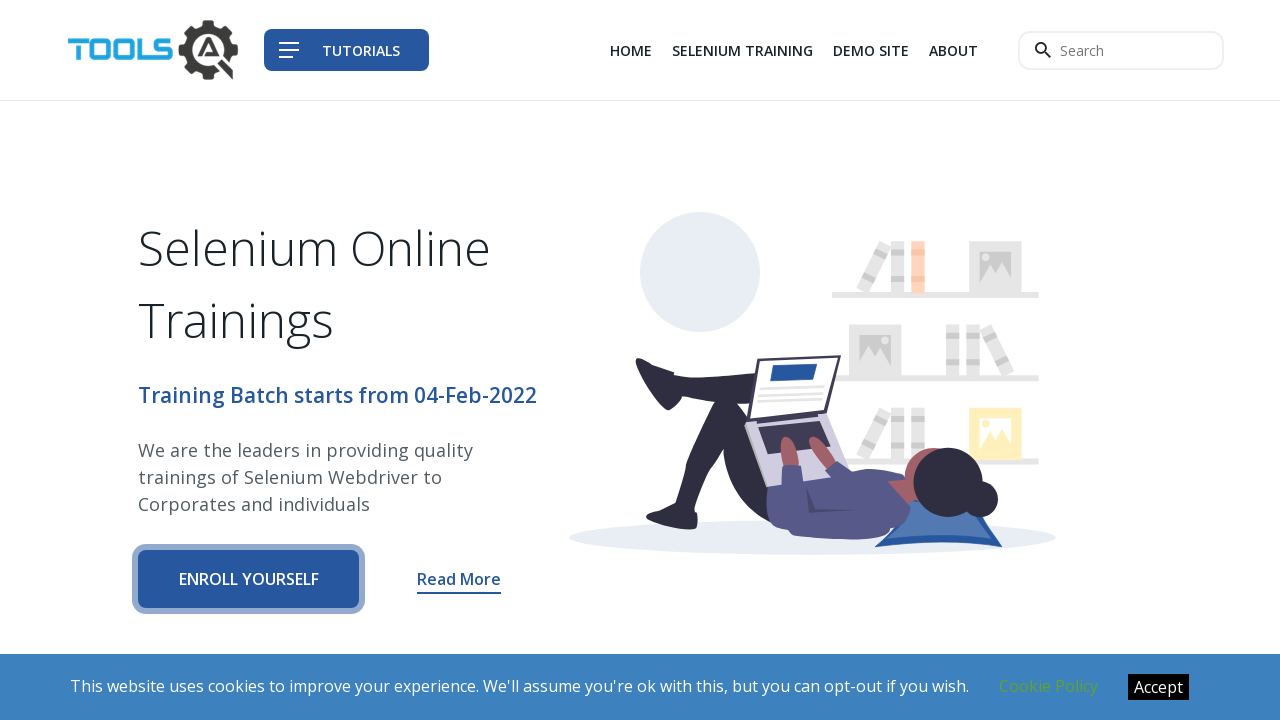